Tests JavaScript alert functionality by triggering different types of alerts (standard alert and confirm dialog) and handling them by accepting or dismissing

Starting URL: https://rahulshettyacademy.com/AutomationPractice/

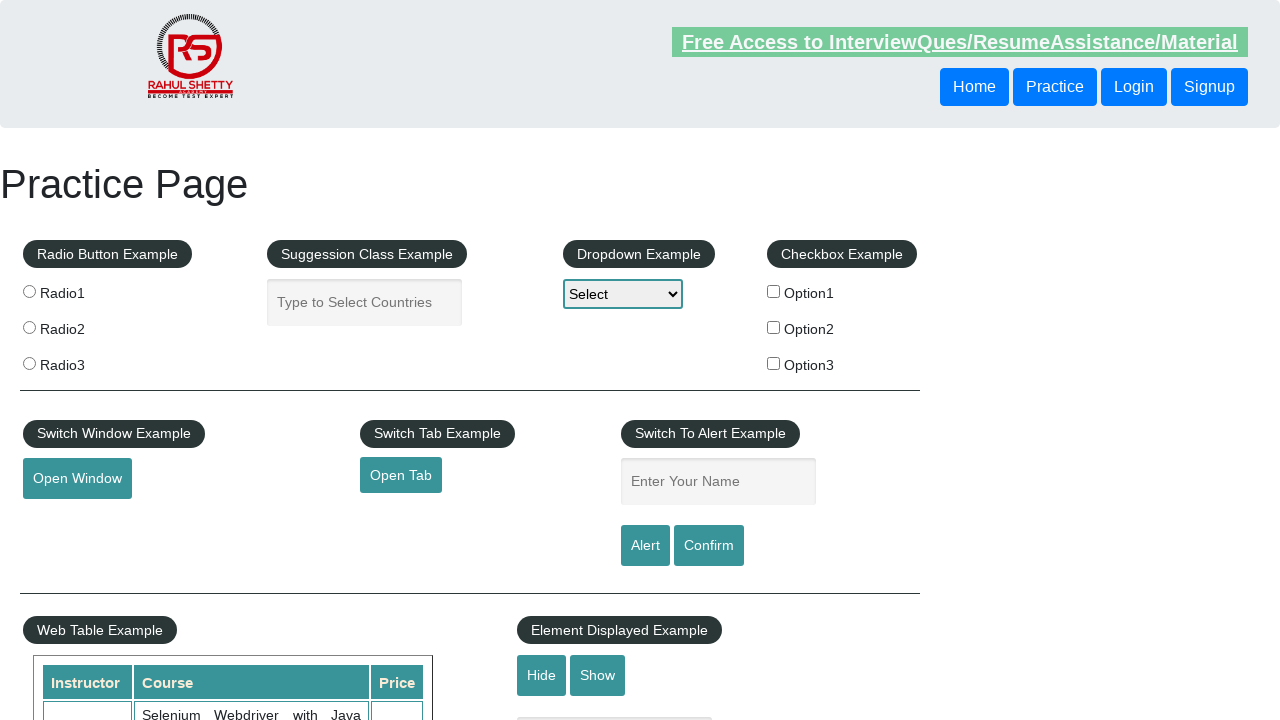

Filled name field with 'Cozy' on #name
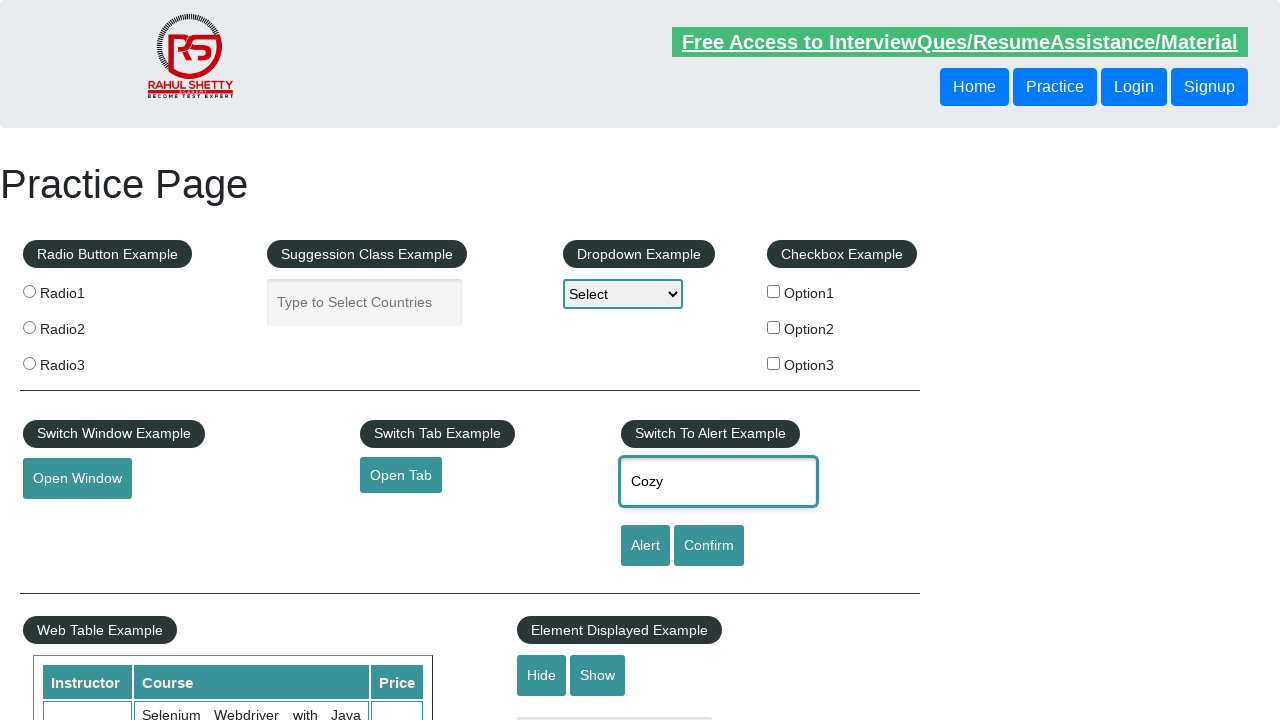

Set up dialog handler to accept alerts
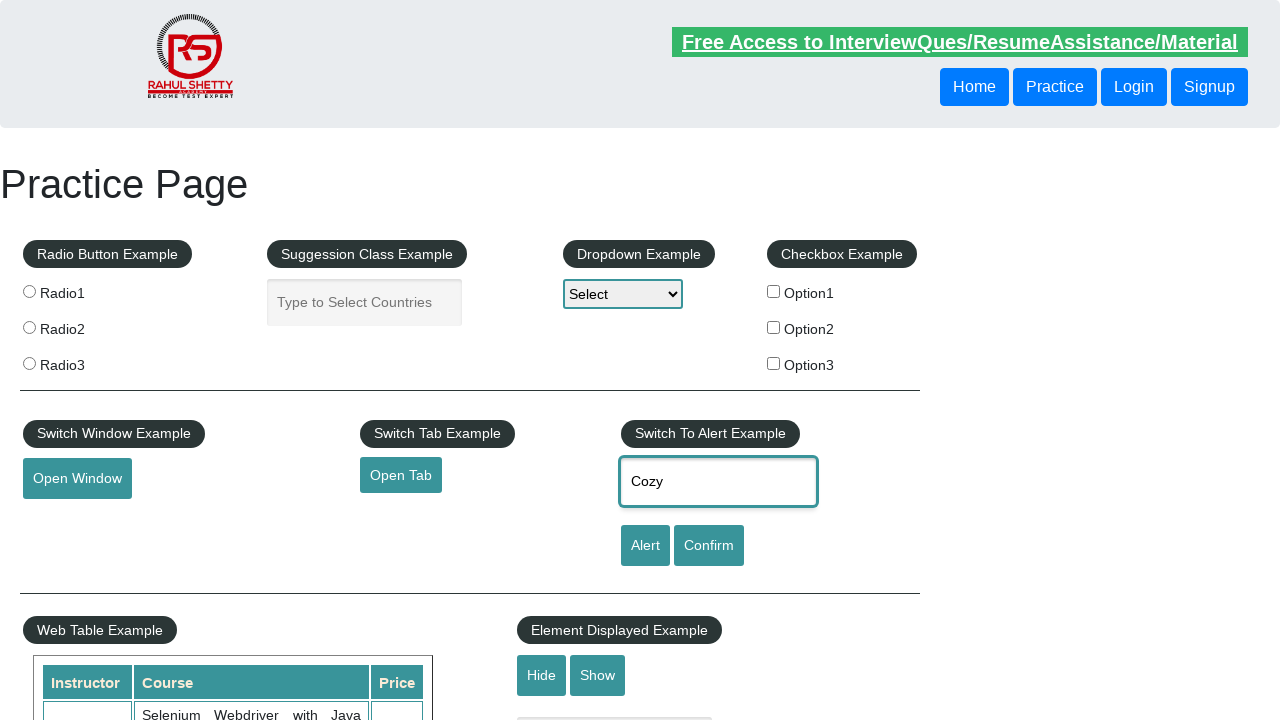

Clicked alert button and accepted the alert dialog at (645, 546) on #alertbtn
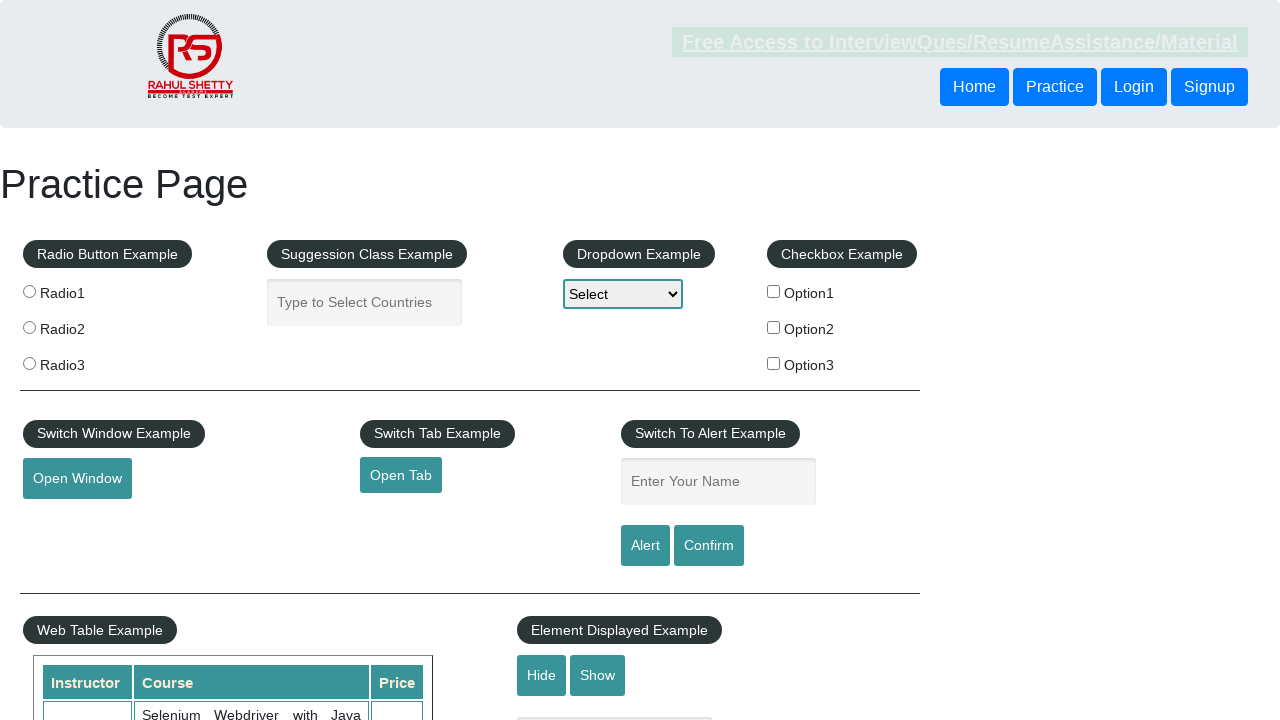

Set up dialog handler to dismiss confirm dialogs
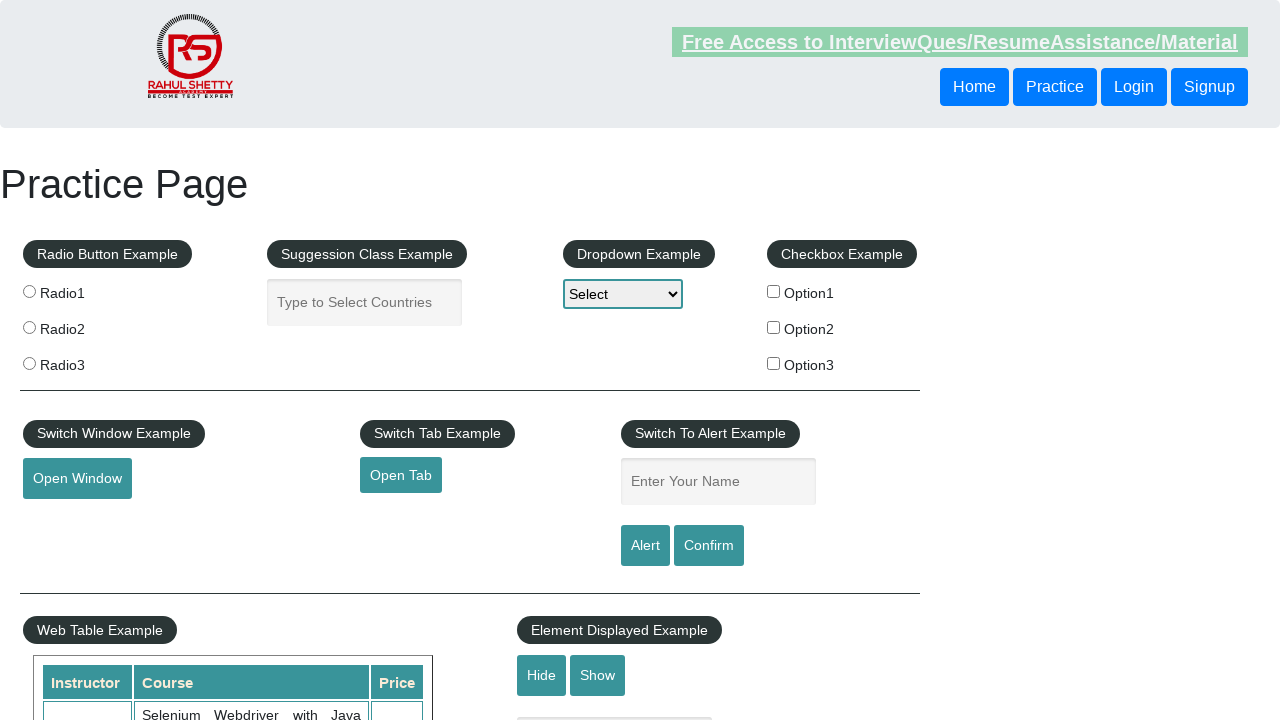

Clicked confirm button and dismissed the confirm dialog at (709, 546) on #confirmbtn
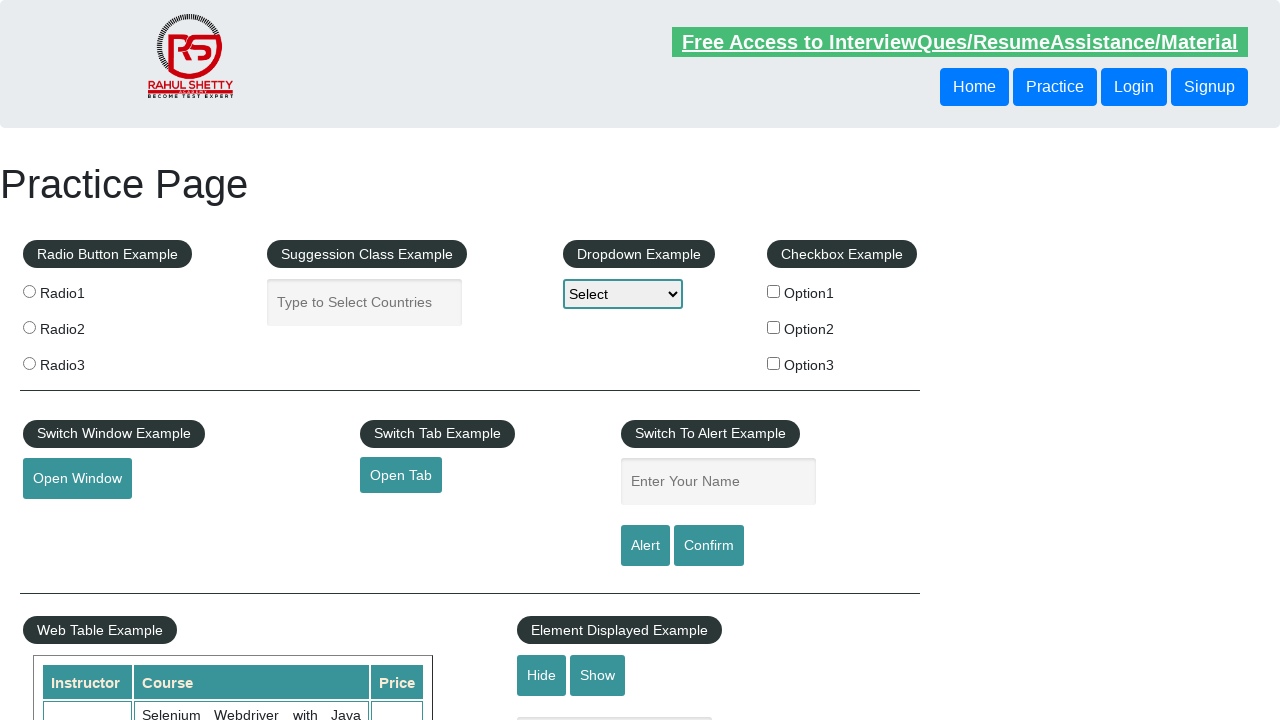

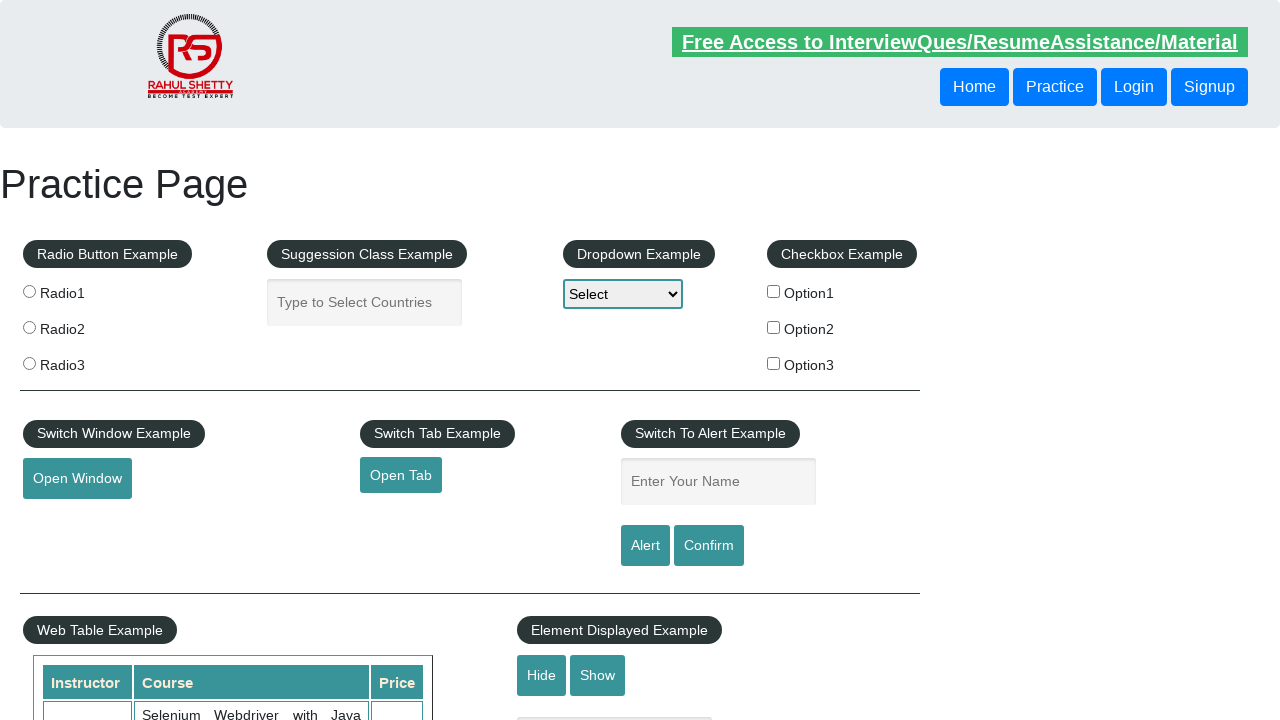